Tests popup window handling by scrolling to a button, clicking it to open a new window, switching between parent and child windows, and verifying window titles.

Starting URL: https://chandanachaitanya.github.io/selenium-practice-site/?languages=Java&enterText=

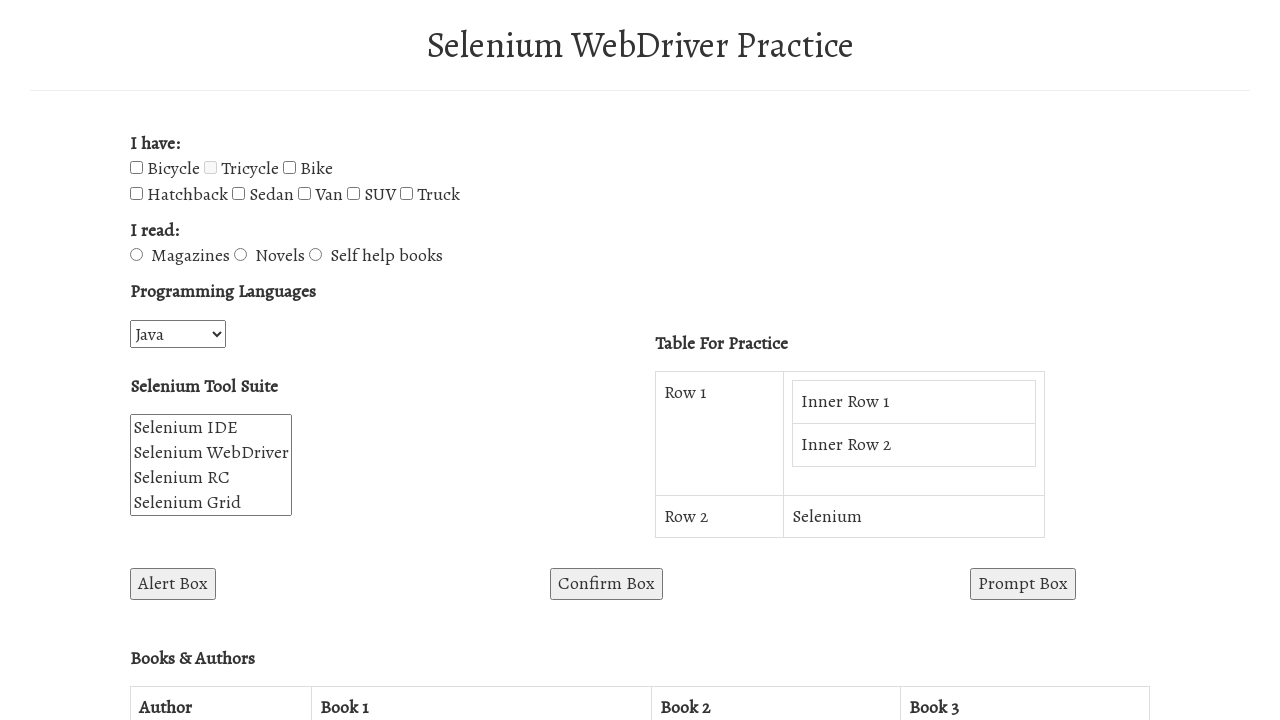

Scrolled to the button that opens a new window
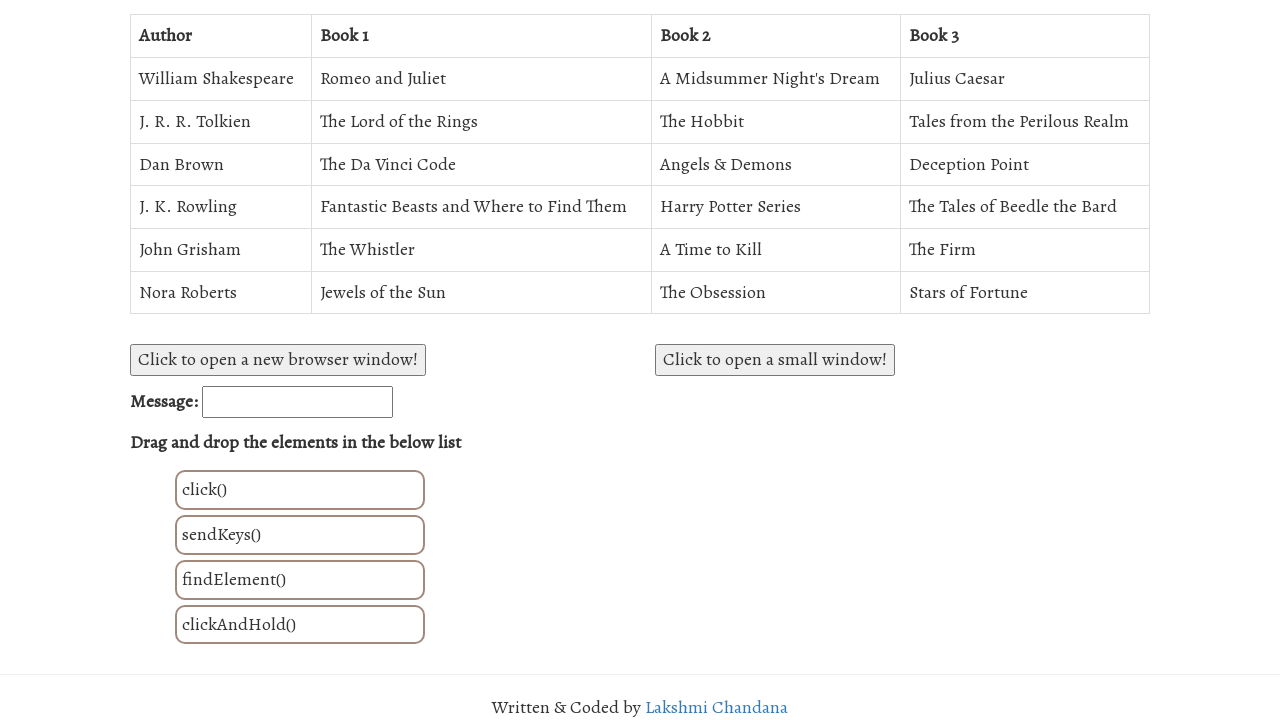

Clicked the button to open a popup window at (775, 360) on #win2
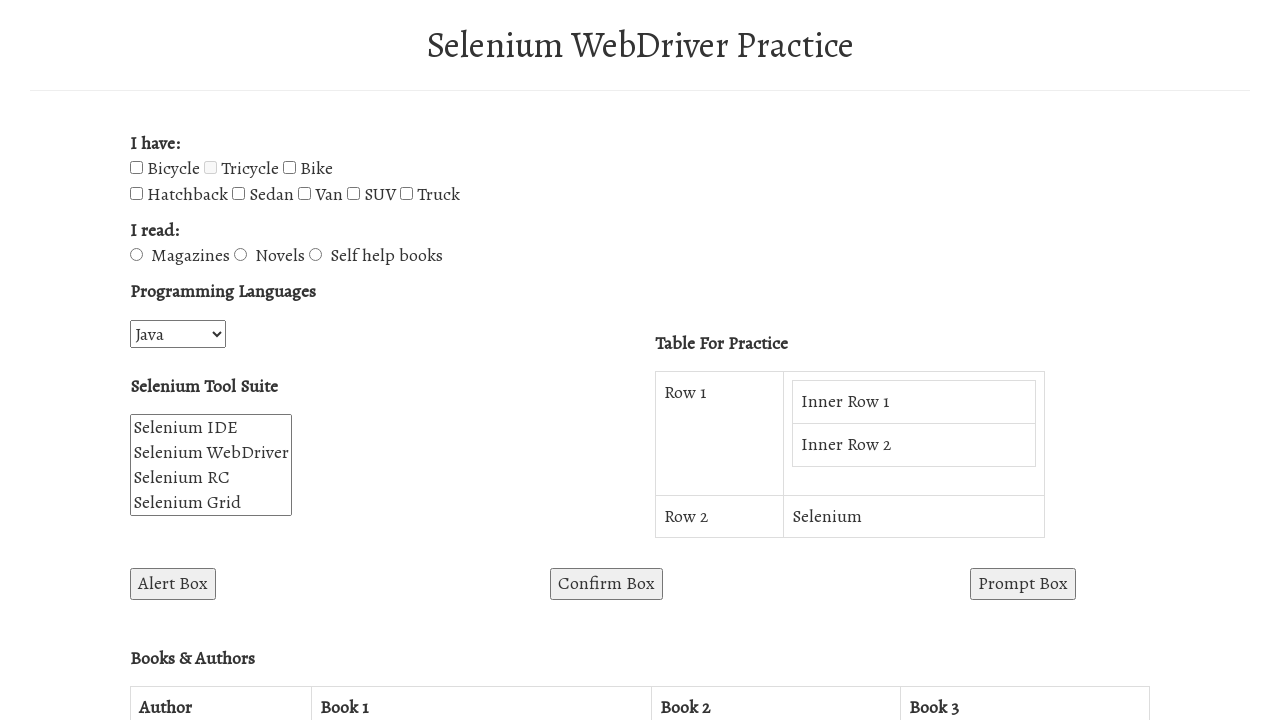

Retrieved the child window page object
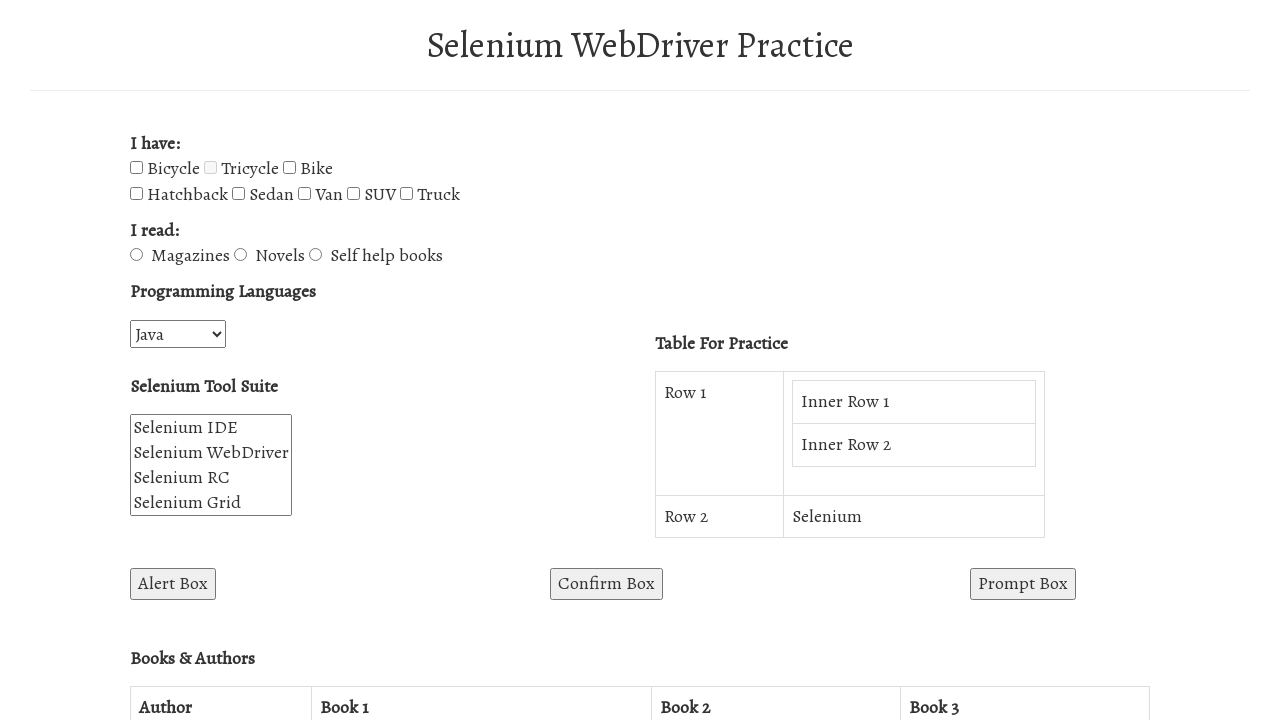

Child window finished loading
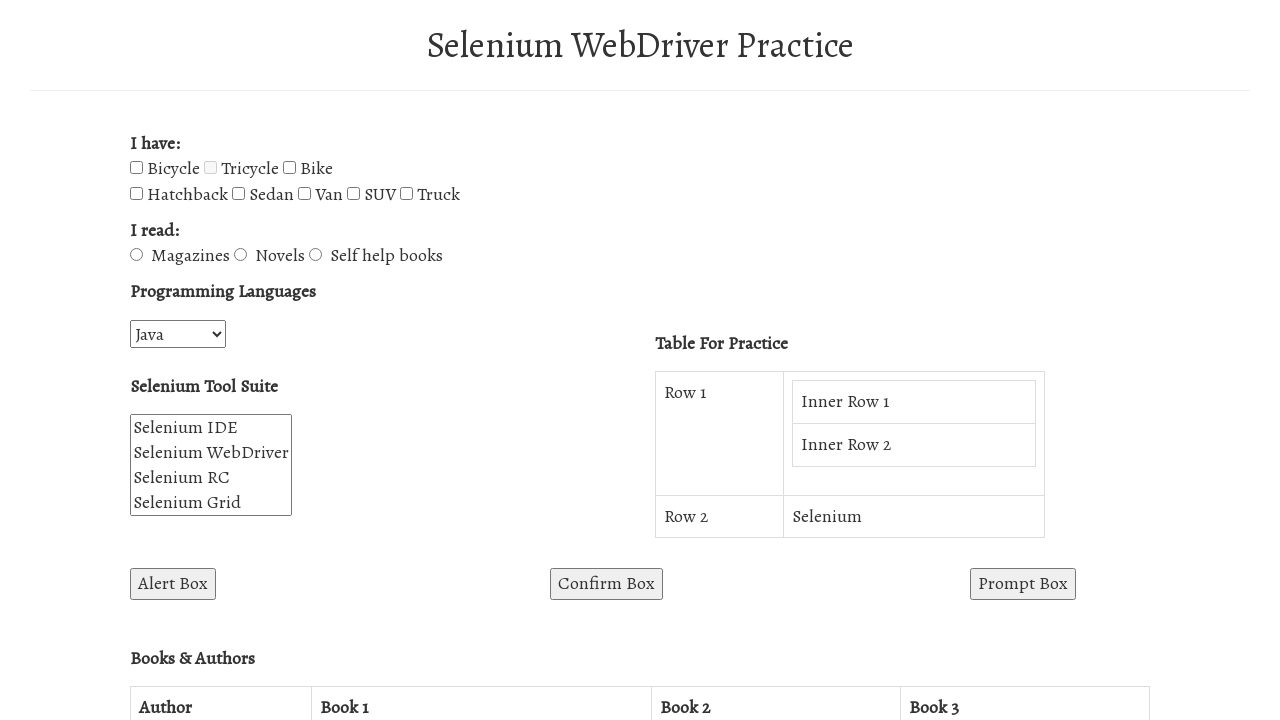

Retrieved child window title: 
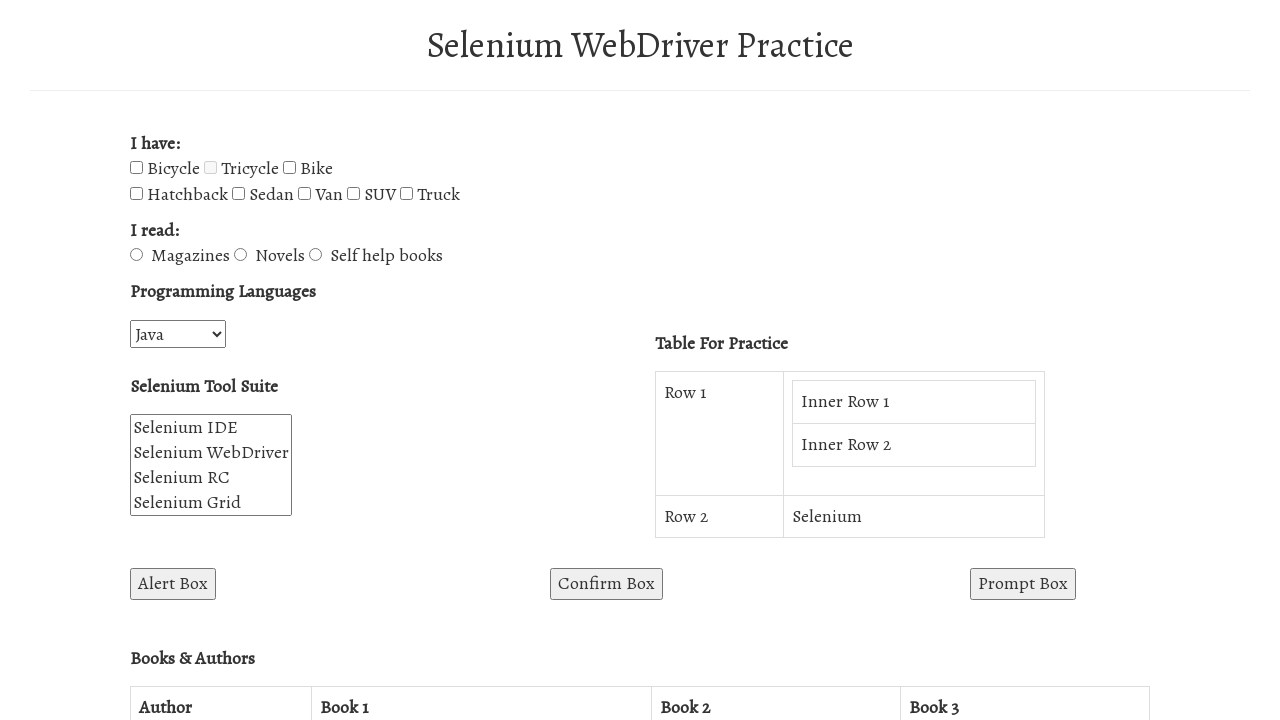

Retrieved parent window title: WebDriver Demo Website
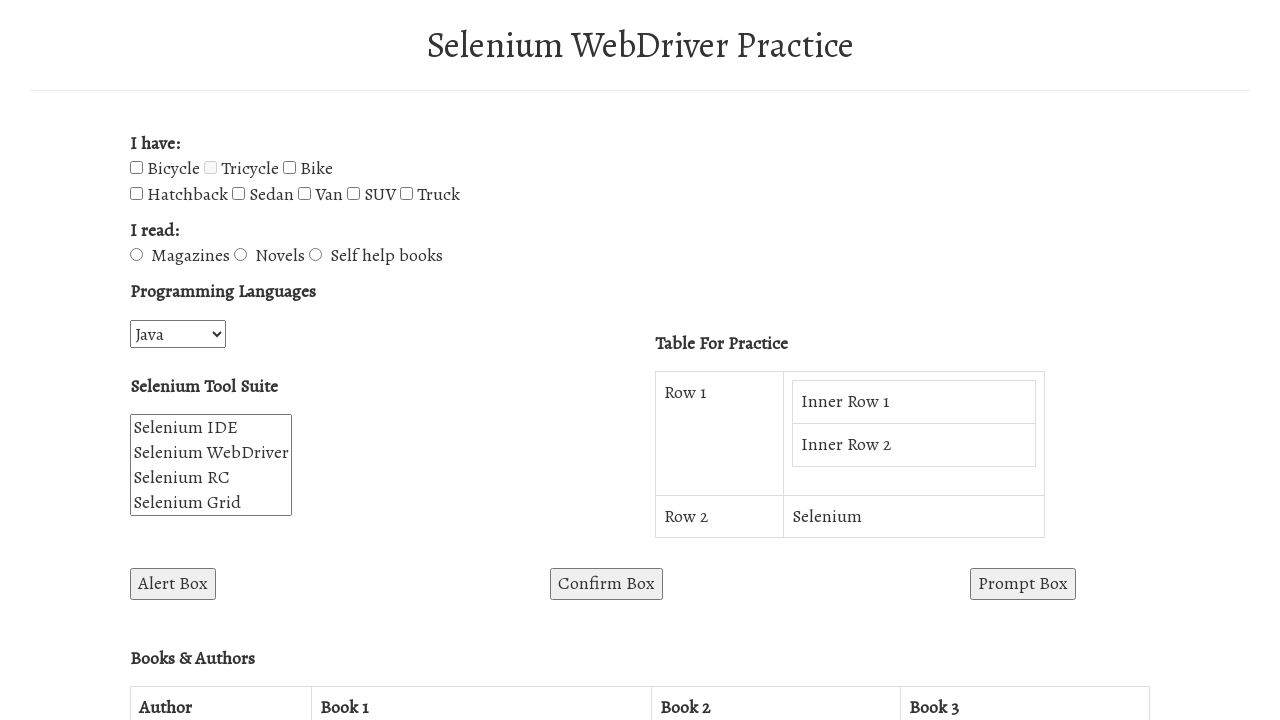

Closed the child window
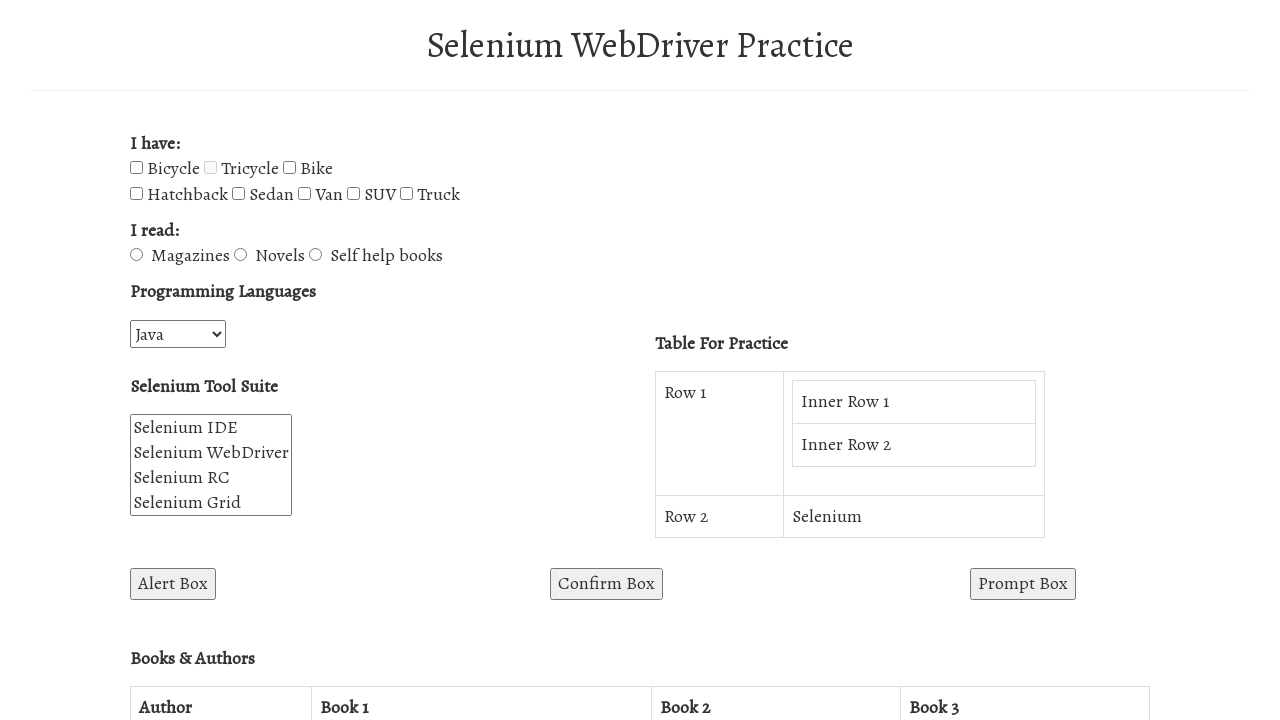

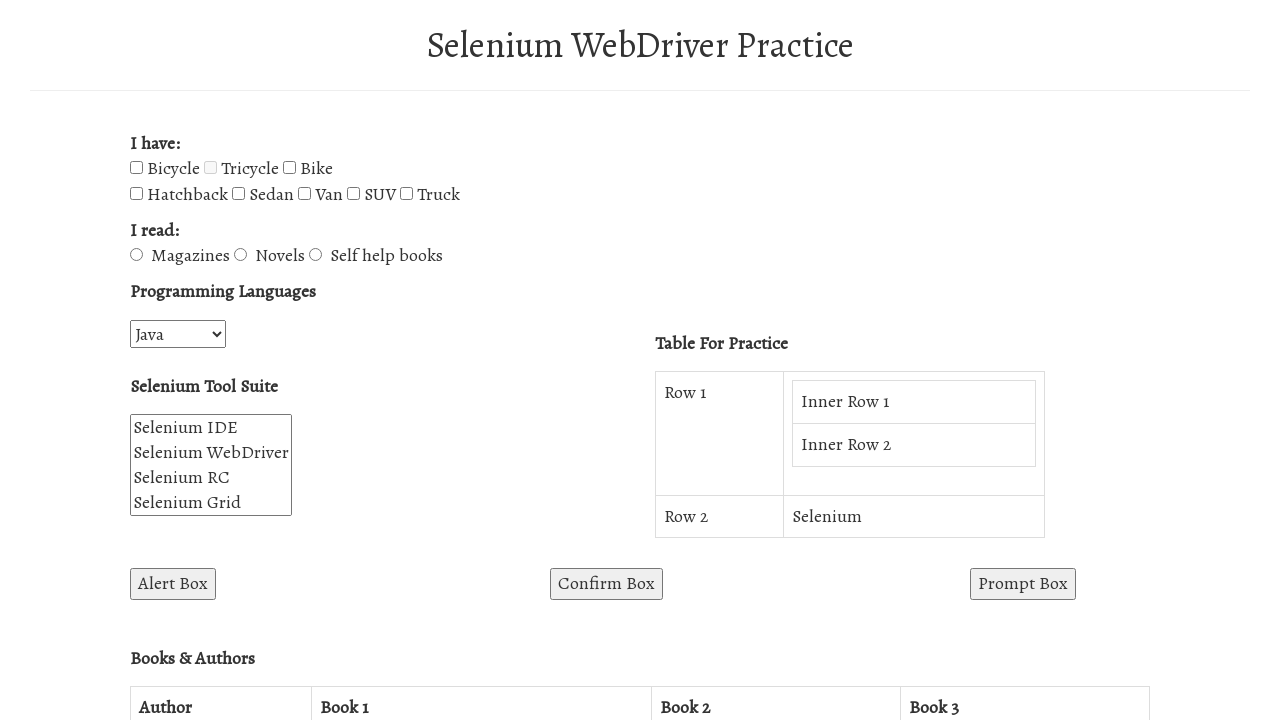